Navigates to the Tech With Tim website homepage and loads the page

Starting URL: https://techwithtim.net

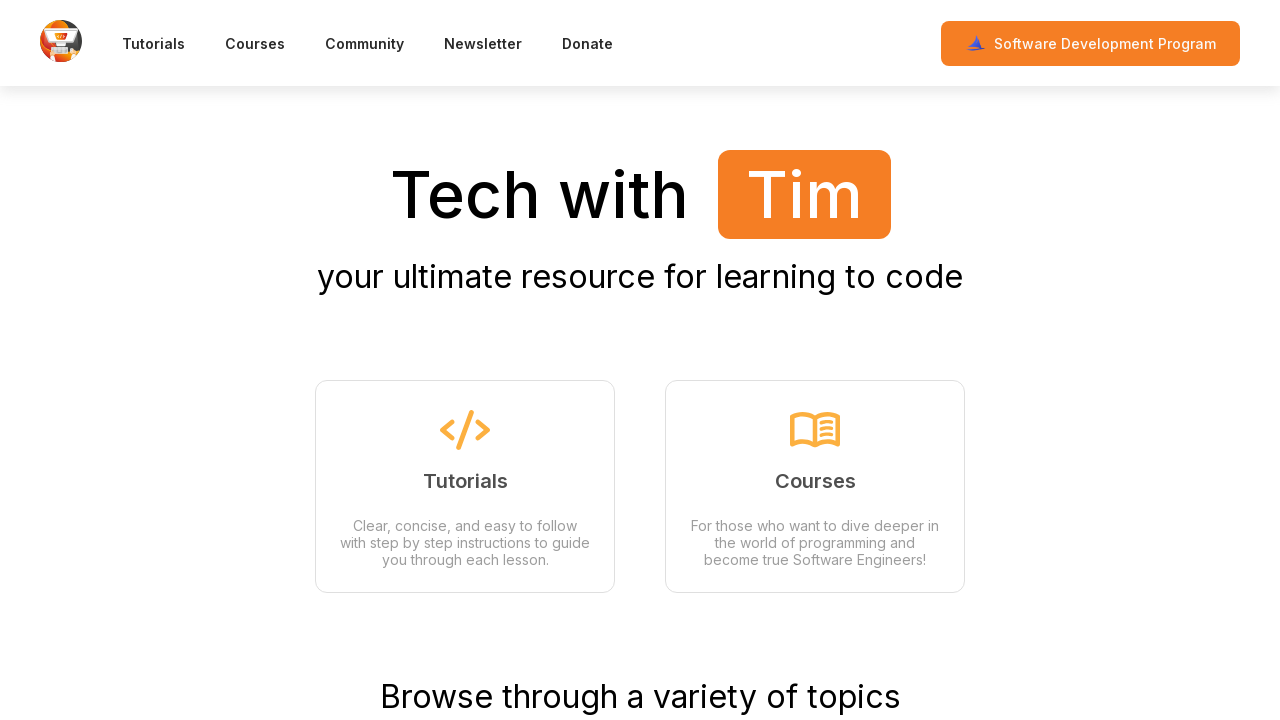

Waited for page to fully load (domcontentloaded state)
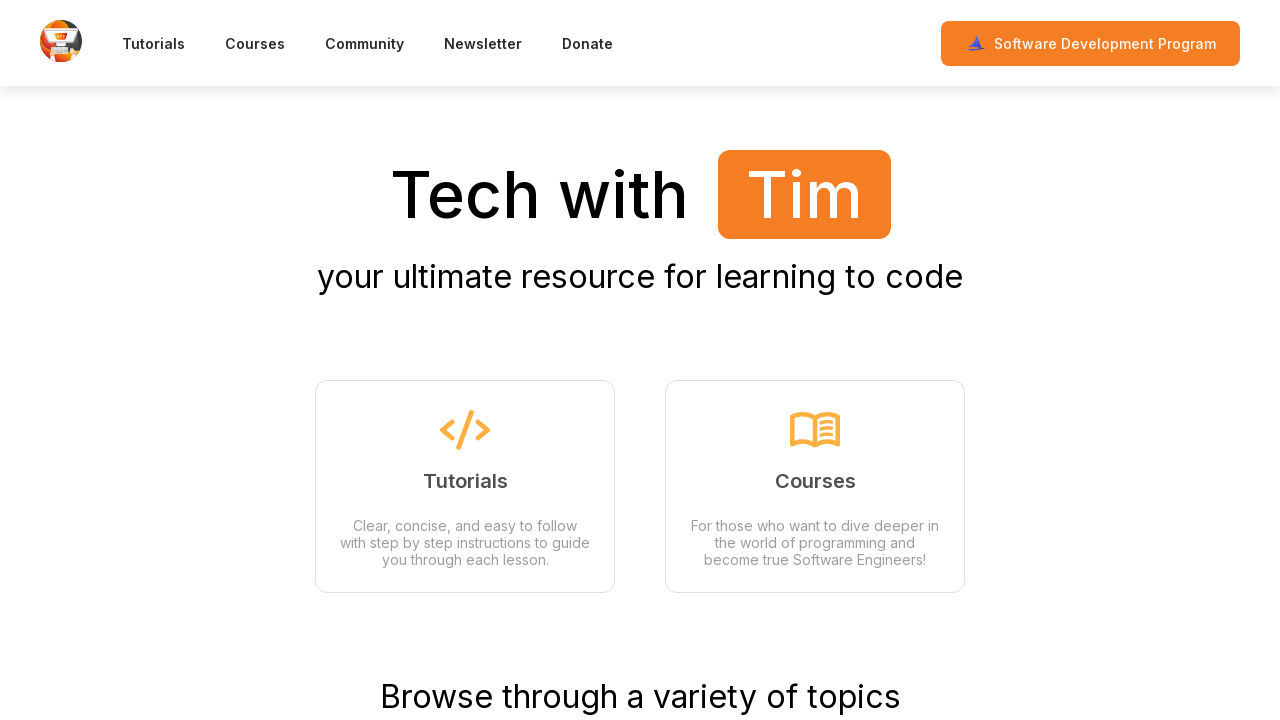

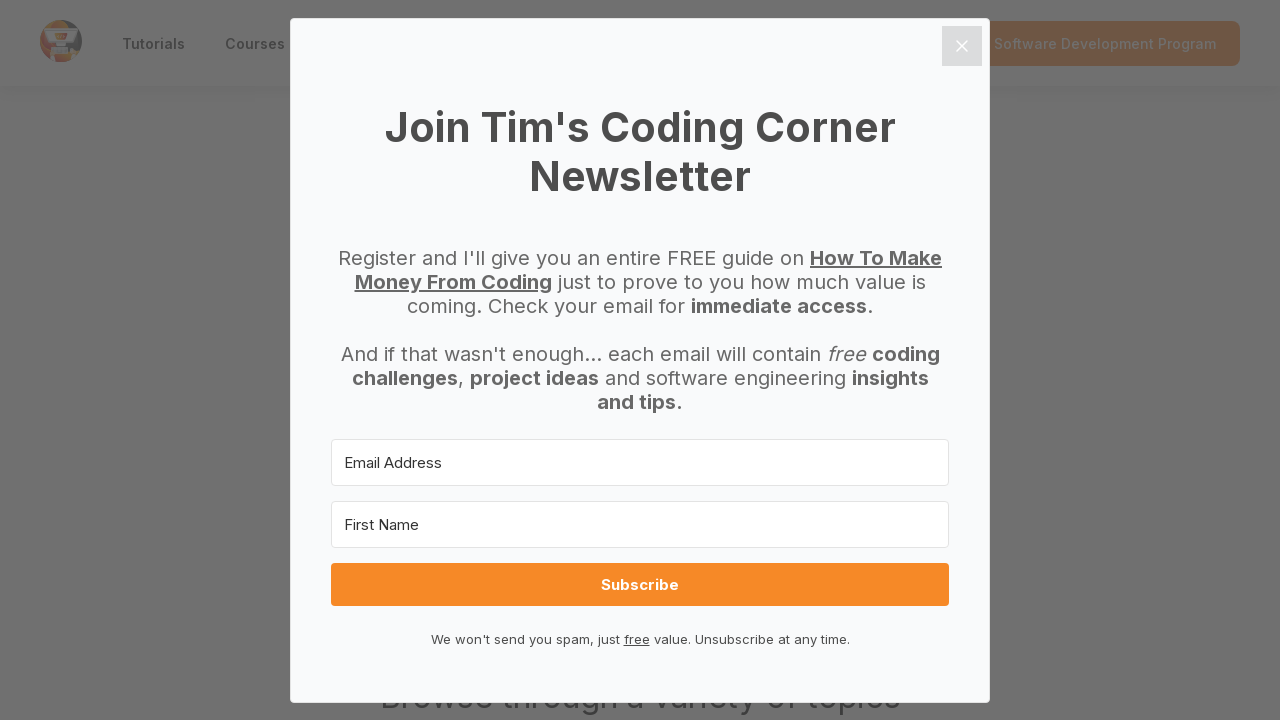